Tests child window/tab handling by clicking a button to open a new tab, then interacting with an alert button on the new tab. Also takes a screenshot for visual comparison.

Starting URL: https://www.hyrtutorials.com/p/window-handles-practice.html

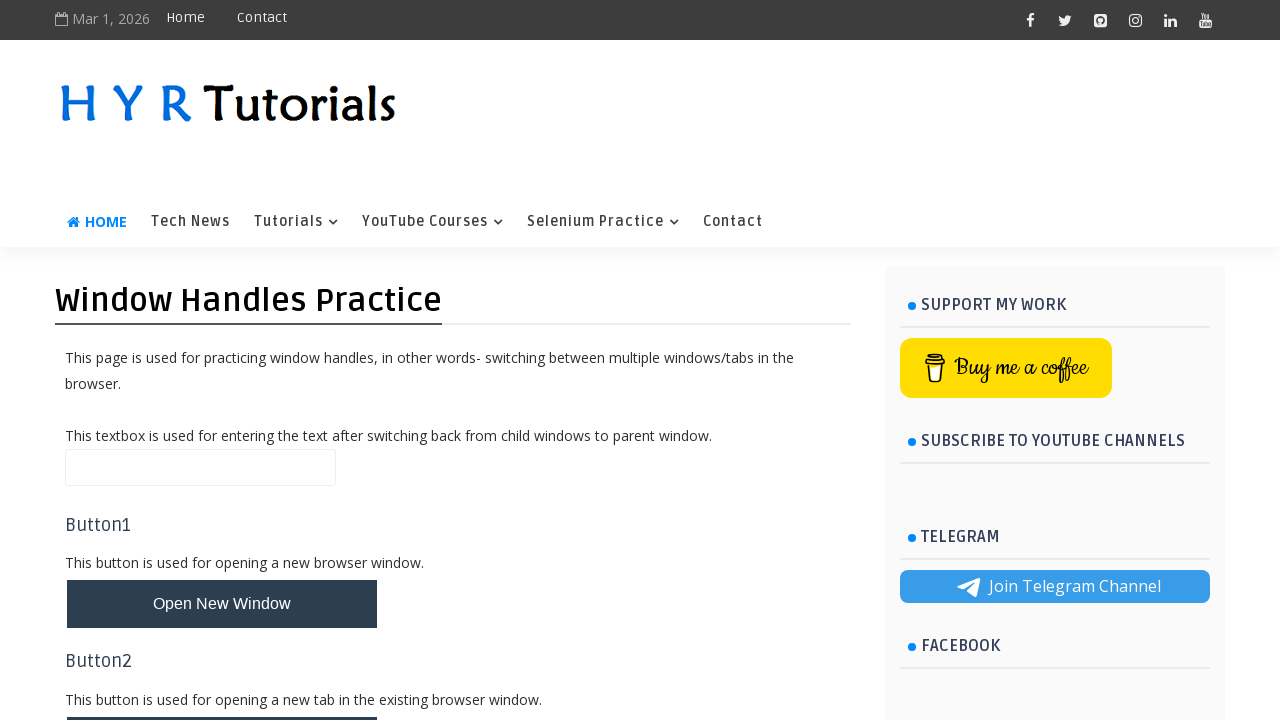

Clicked button to open new tab at (222, 696) on xpath=//button[@id='newTabBtn']
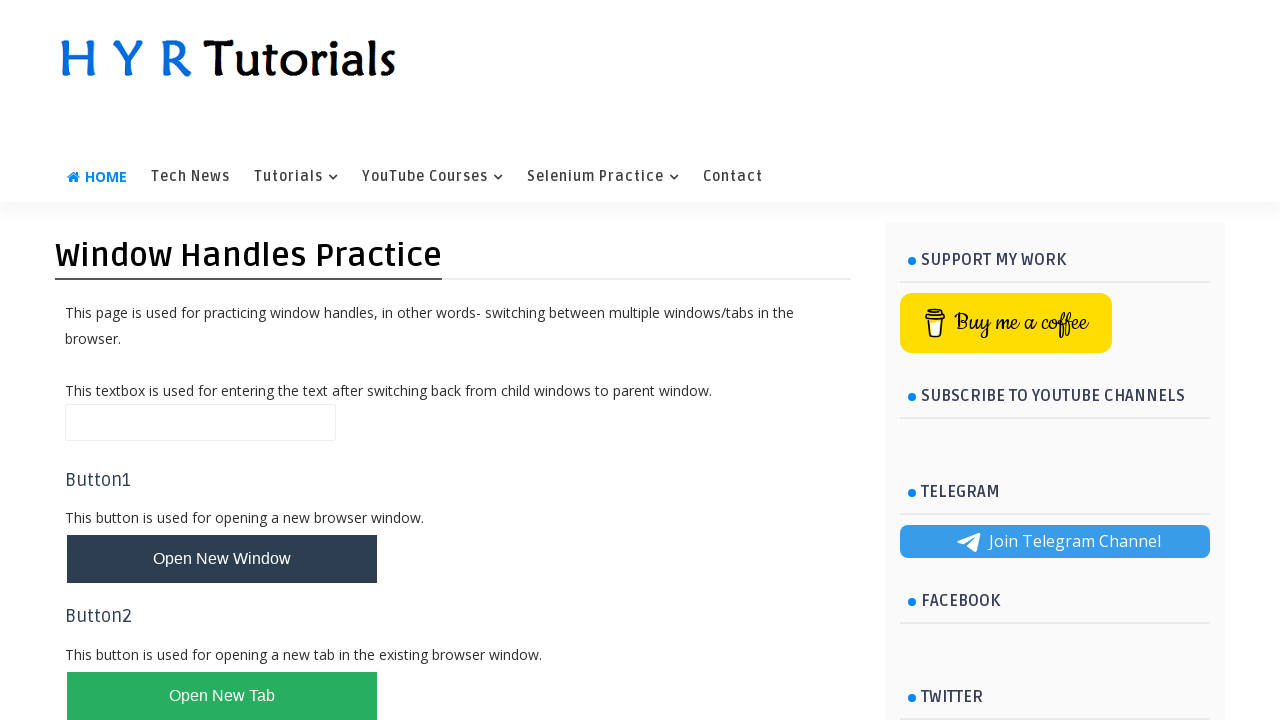

New tab opened and page object obtained
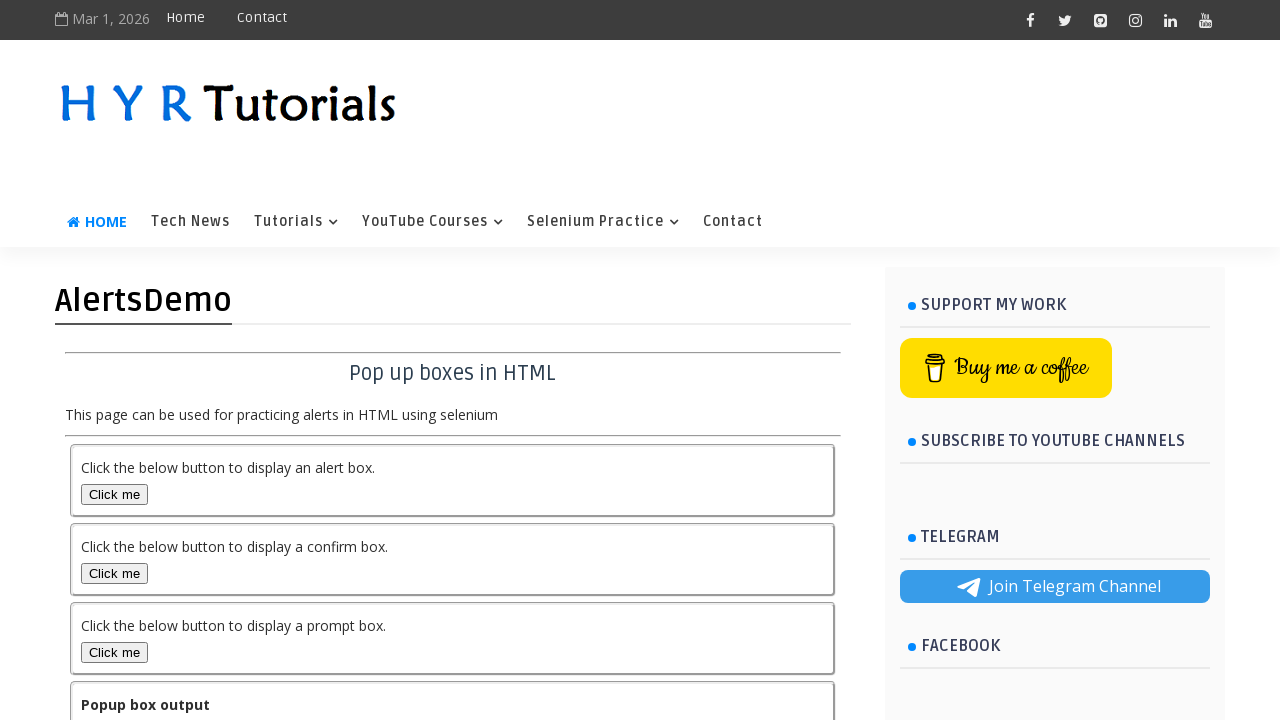

New tab page loaded
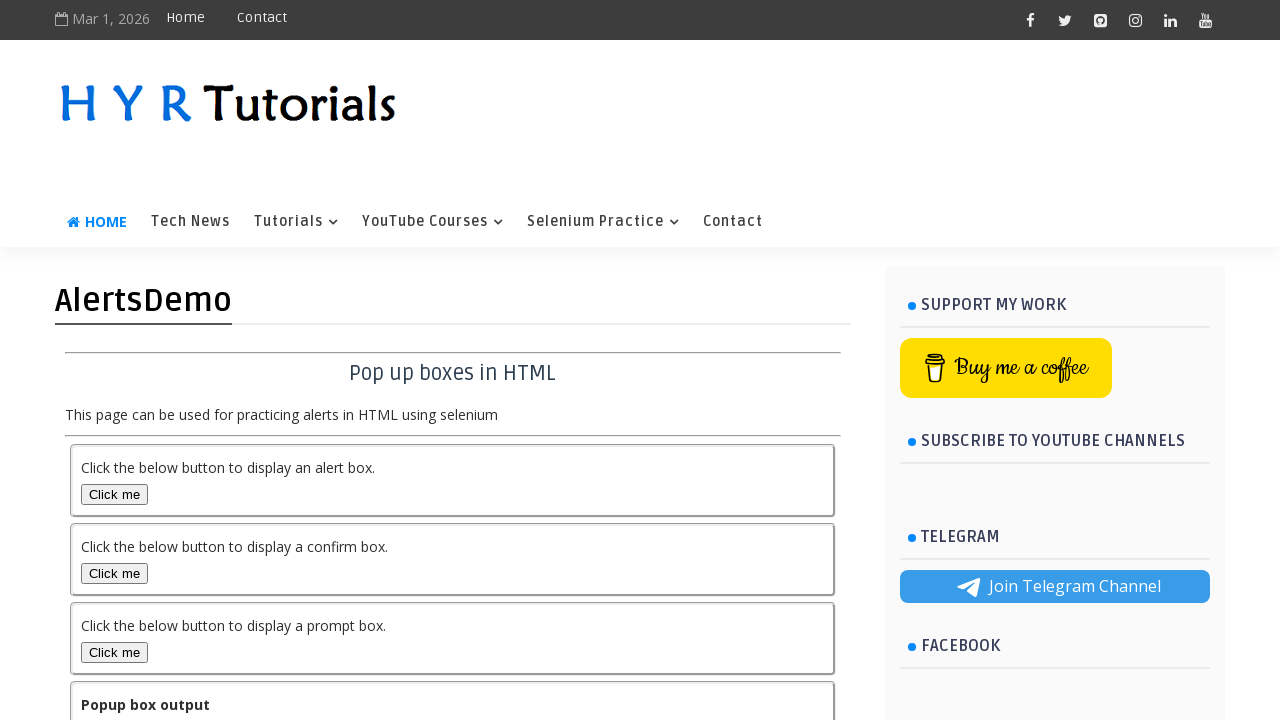

Clicked alert box button on new tab at (114, 494) on xpath=//button[@id='alertBox']
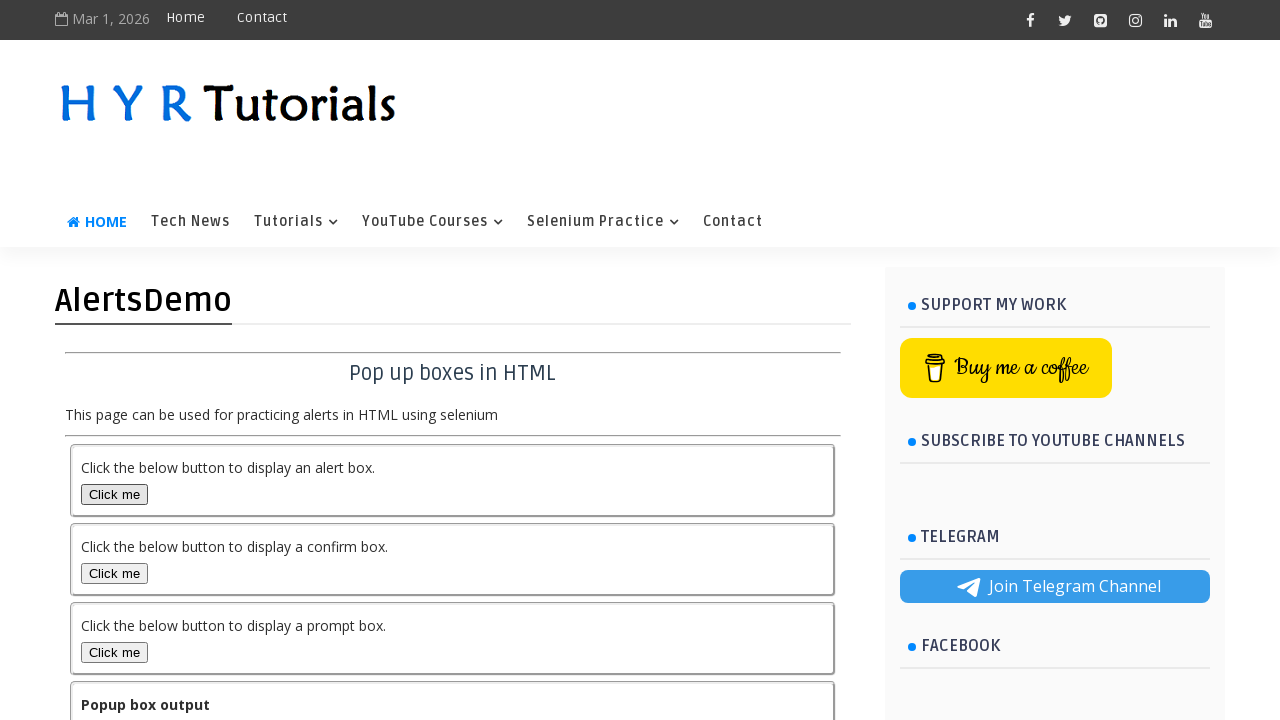

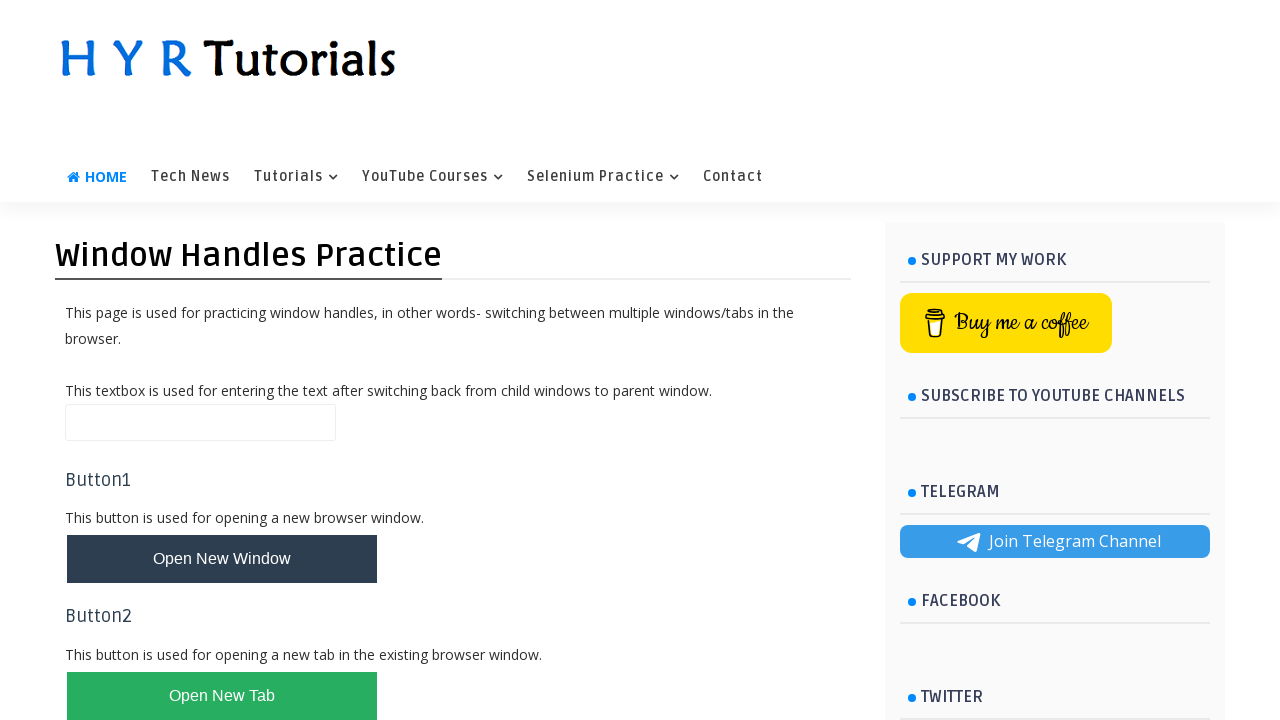